Tests notification message functionality by repeatedly clicking a link until a successful message appears

Starting URL: https://the-internet.herokuapp.com/notification_message_rendered

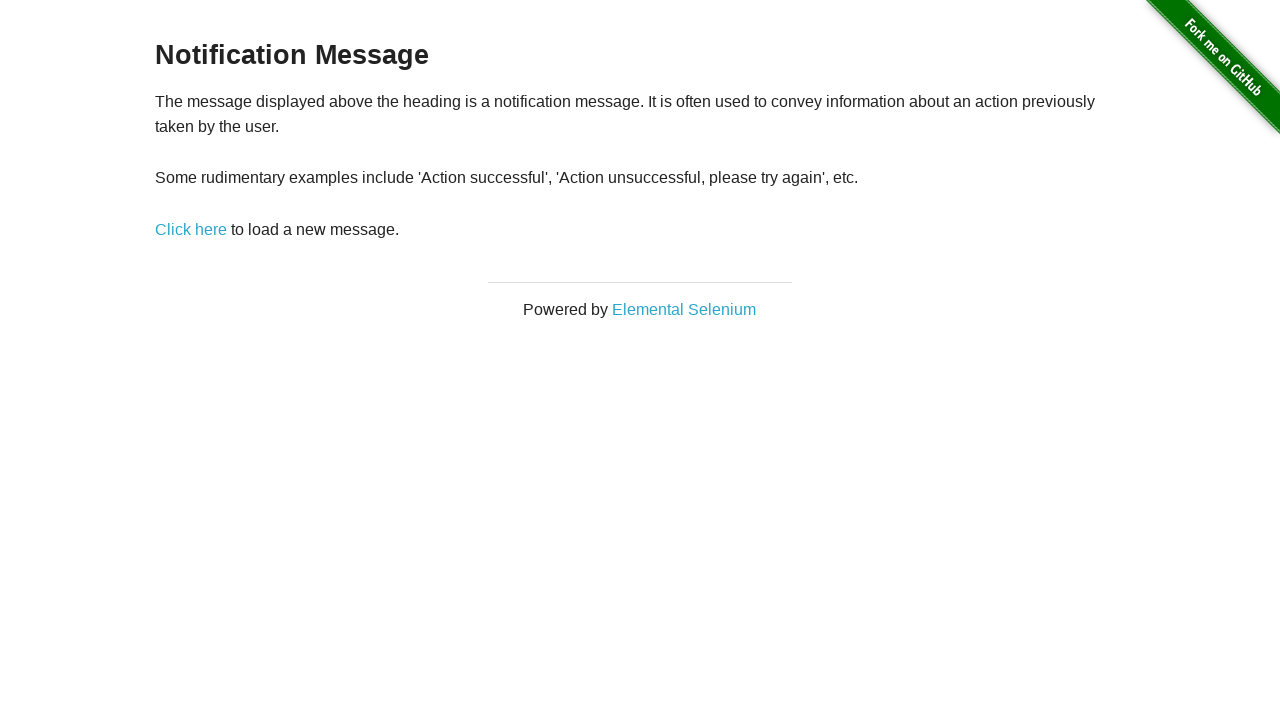

Clicked 'Click here' link to trigger notification at (191, 229) on a:text('Click here')
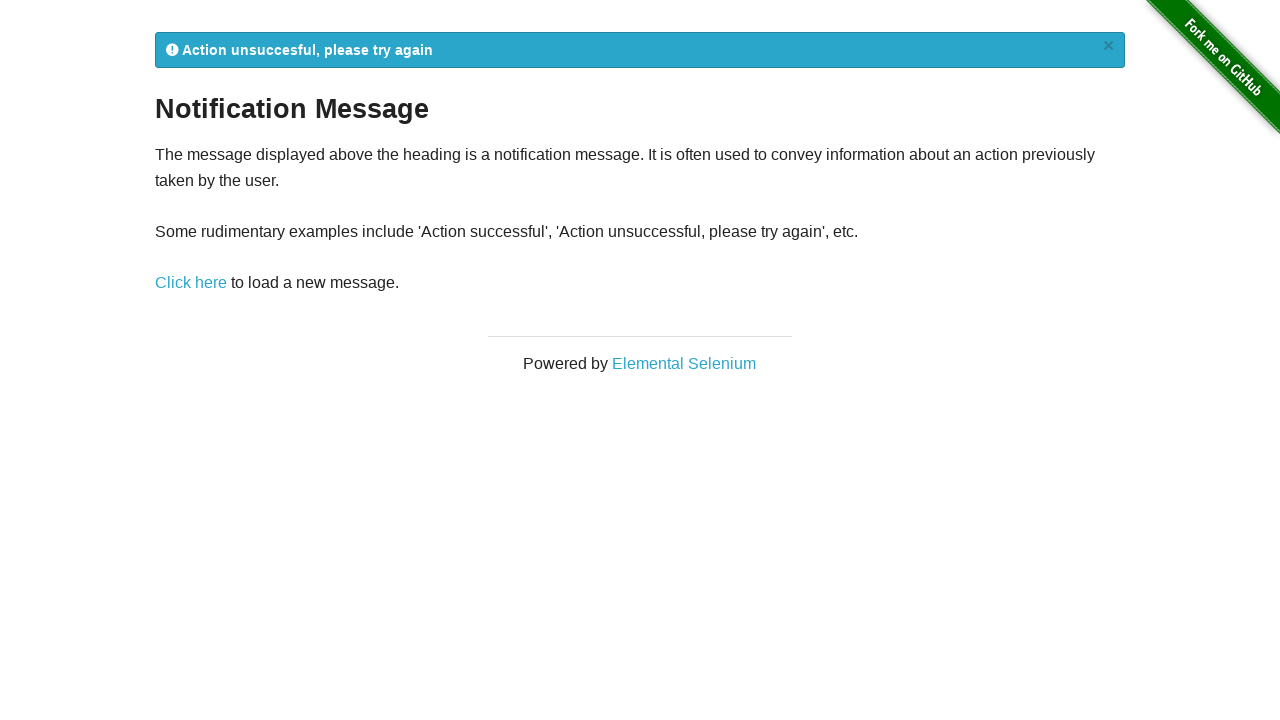

Flash message notification appeared
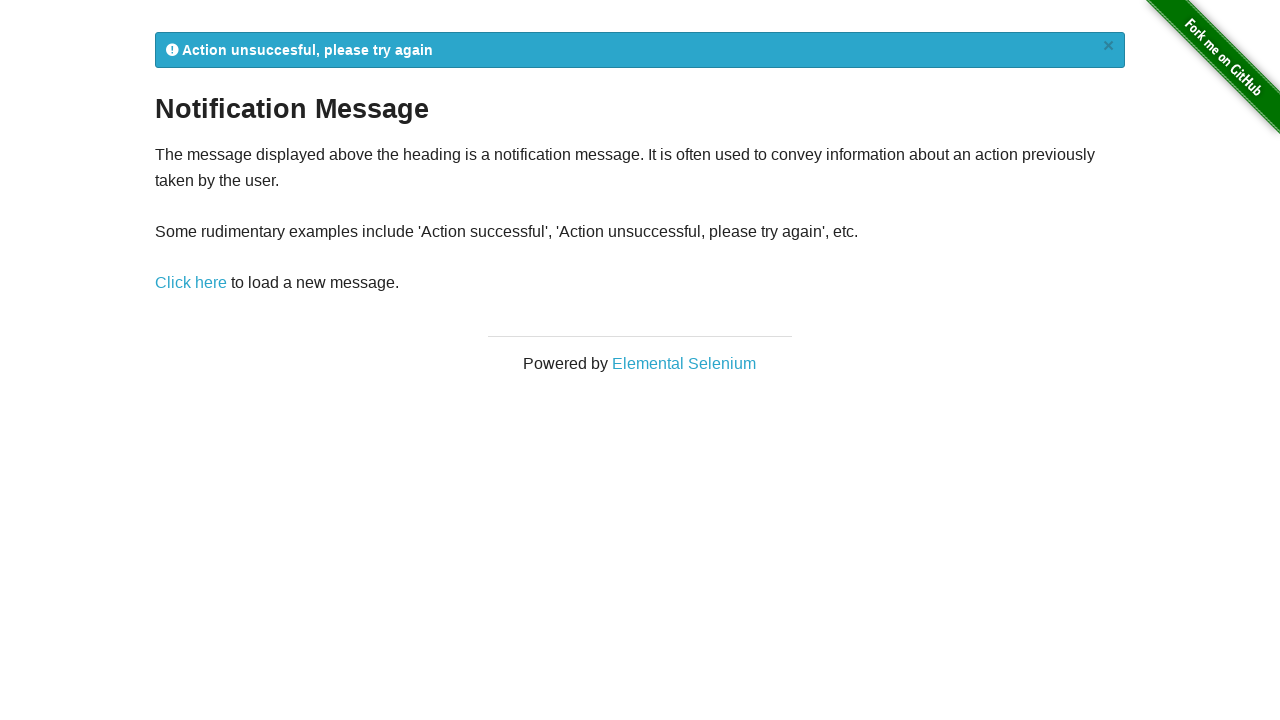

Retrieved flash message text: '
            Action unsuccesful, please try again
            ×
          '
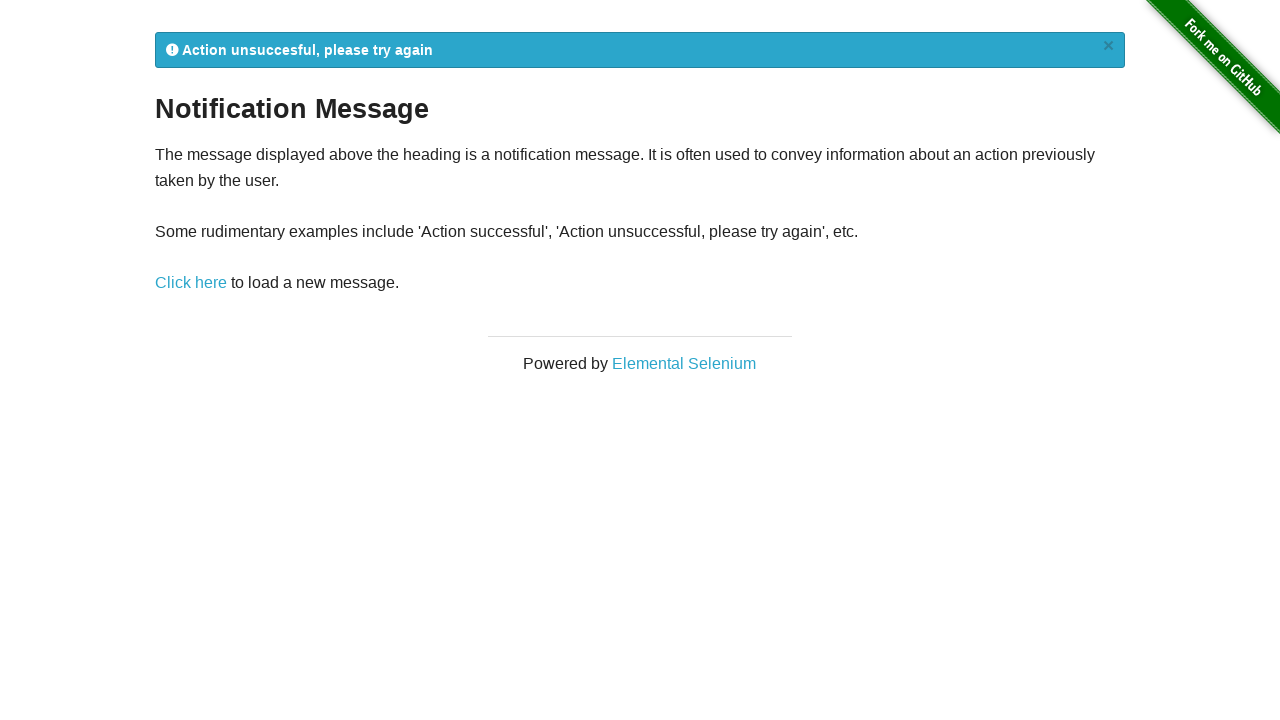

Clicked 'Click here' link again to retry notification at (191, 283) on a:text('Click here')
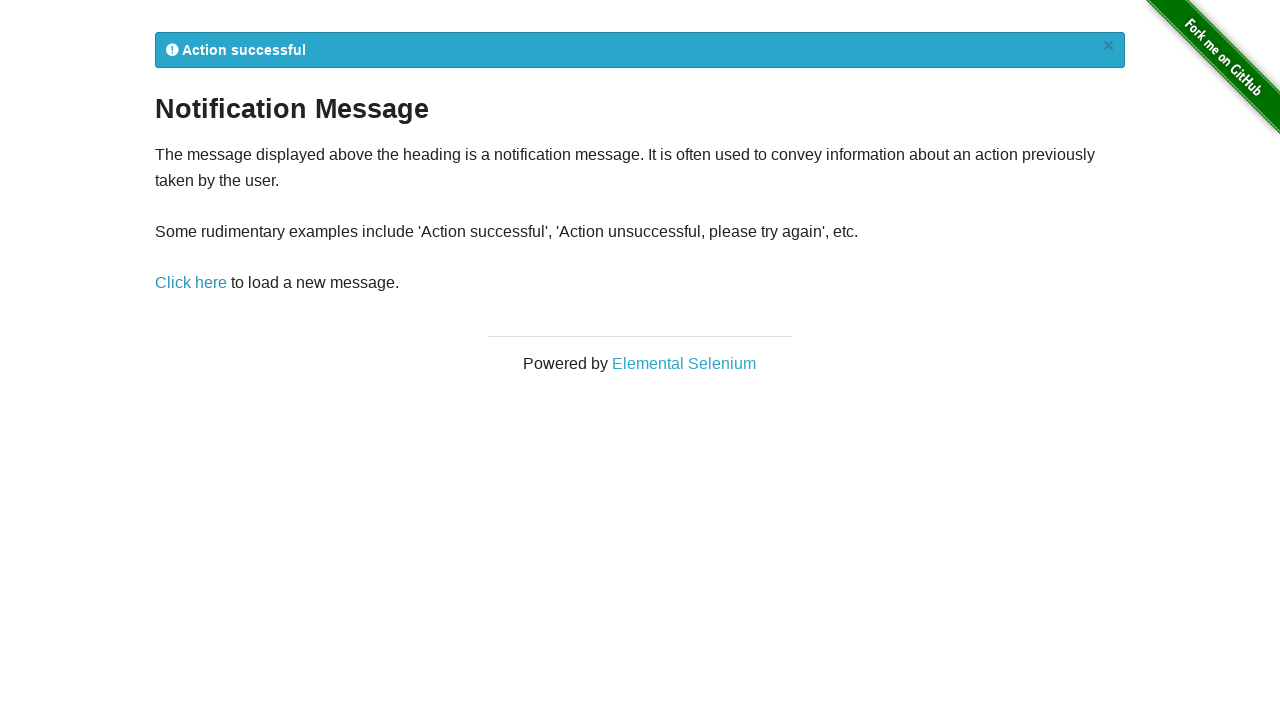

Flash message appeared after retry
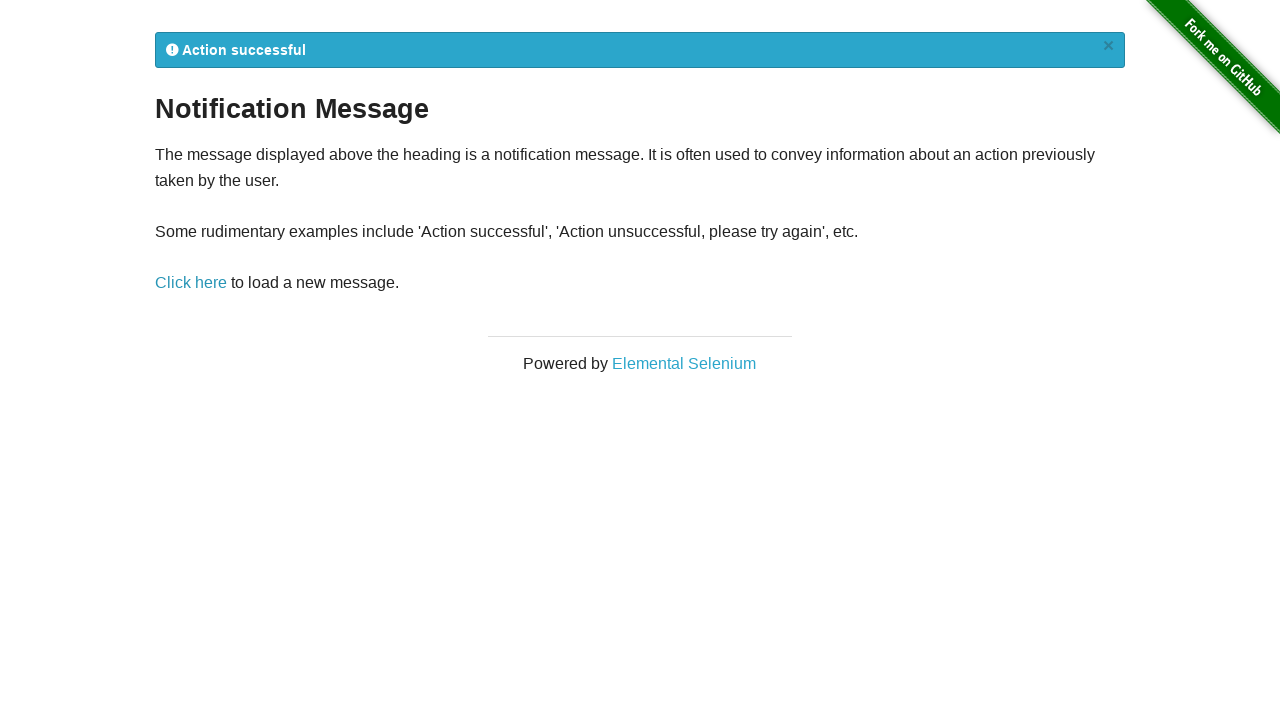

Retrieved flash message text: '
            Action successful
            ×
          '
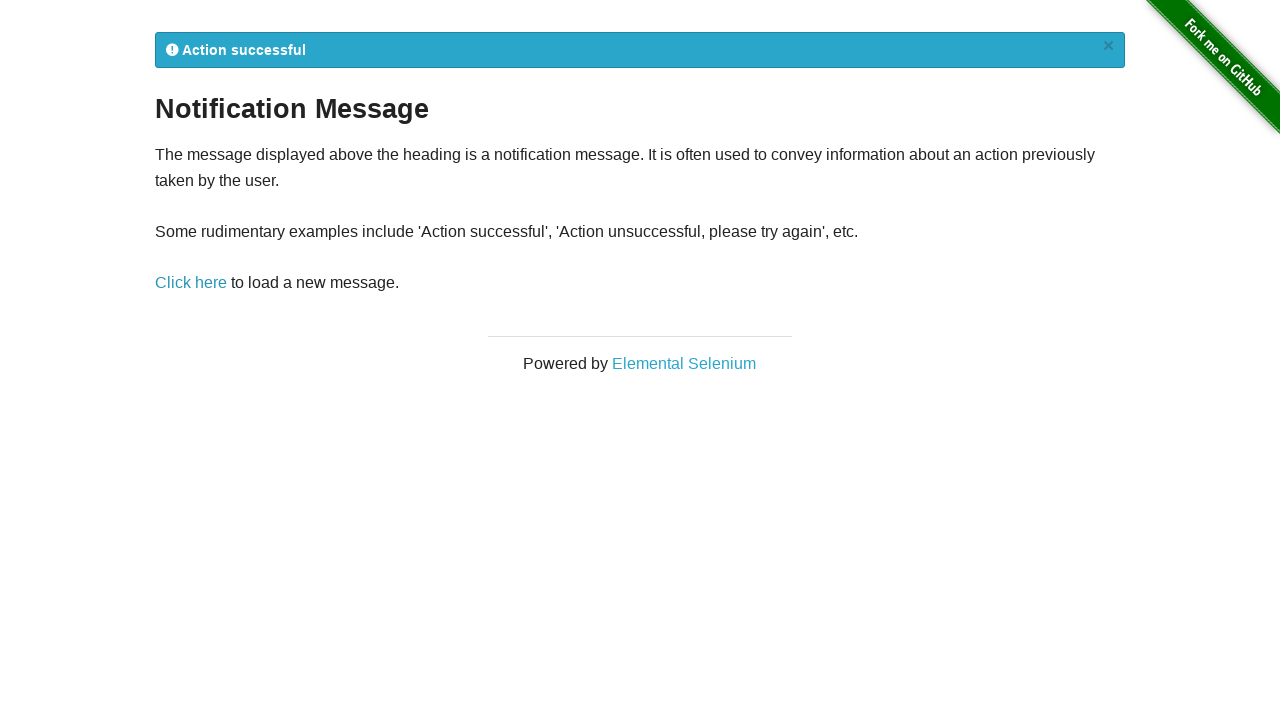

Verified successful message is displayed in flash notification
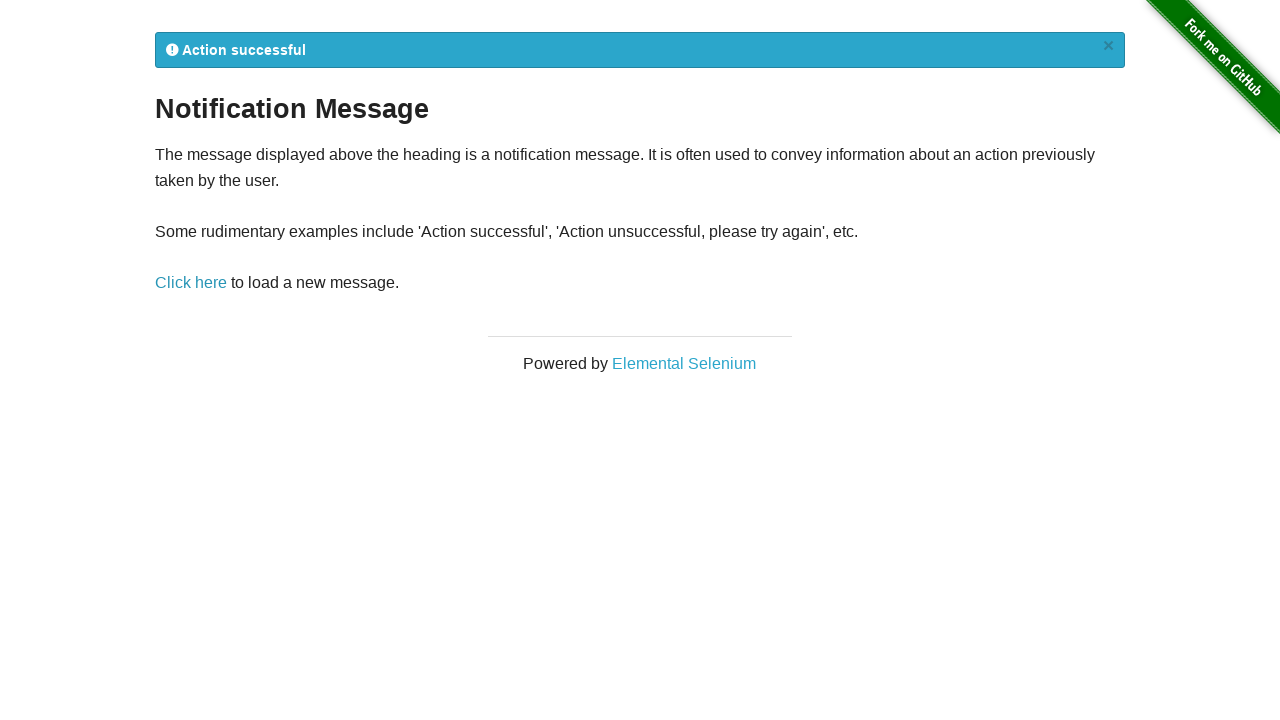

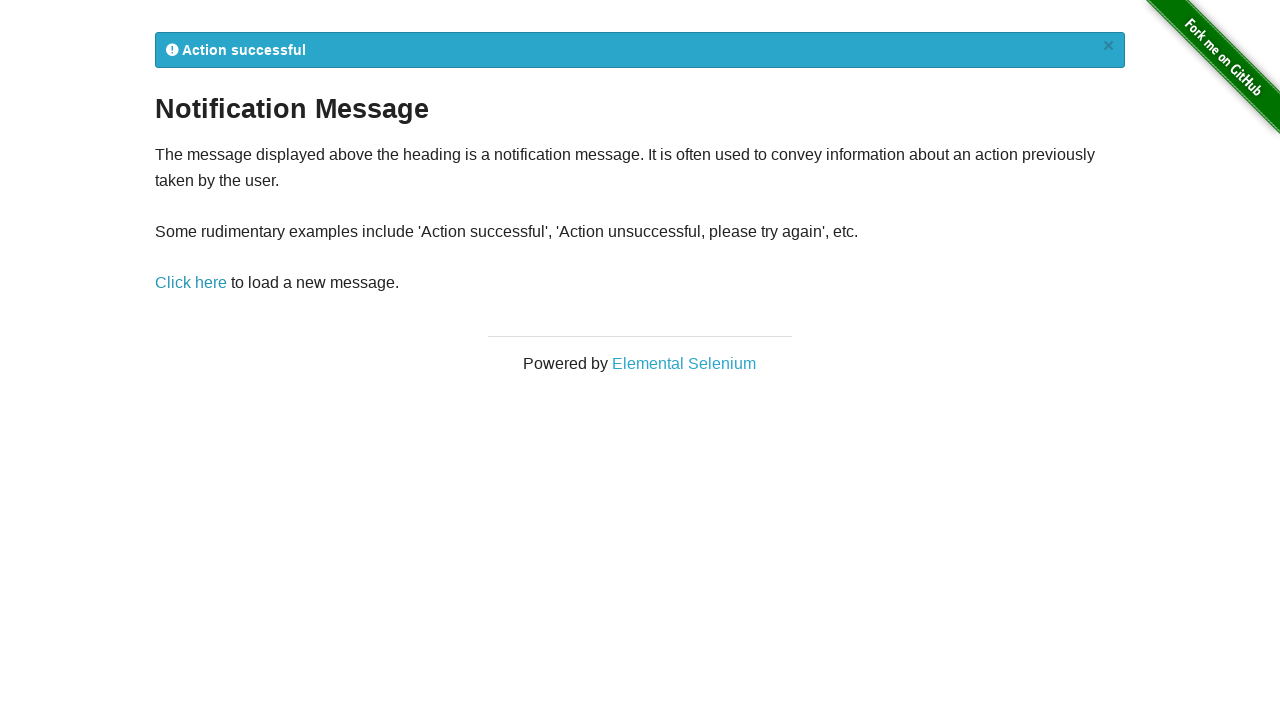